Tests jQuery custom dropdown by clicking the dropdown, selecting item "19", and verifying the selection was successful.

Starting URL: http://jqueryui.com/resources/demos/selectmenu/default.html

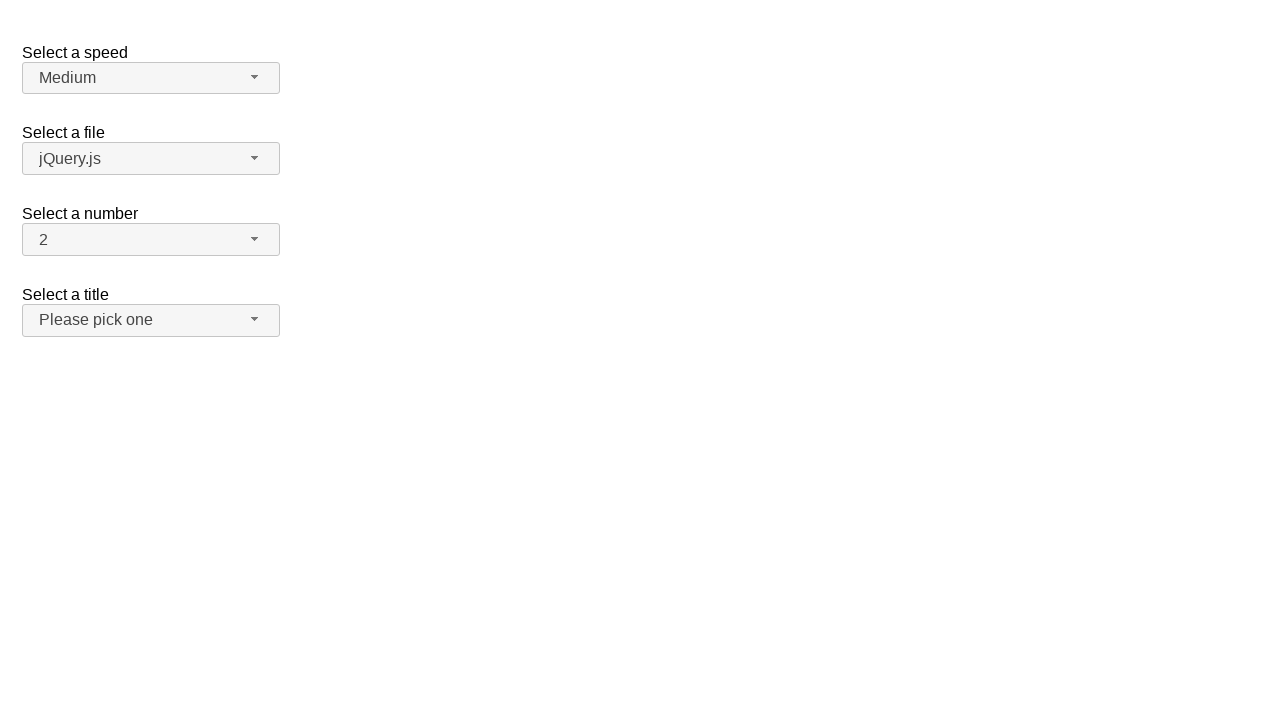

Clicked dropdown button to open jQuery custom dropdown menu at (151, 240) on span#number-button
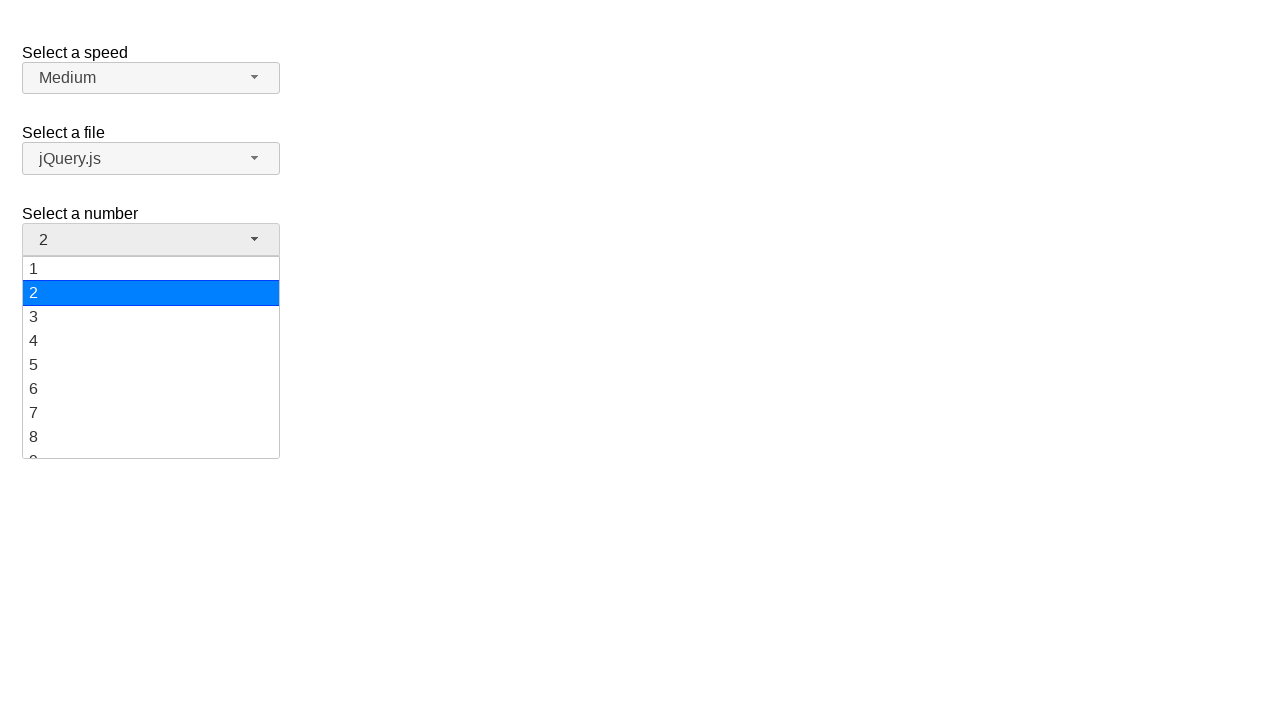

Waited for dropdown options to appear
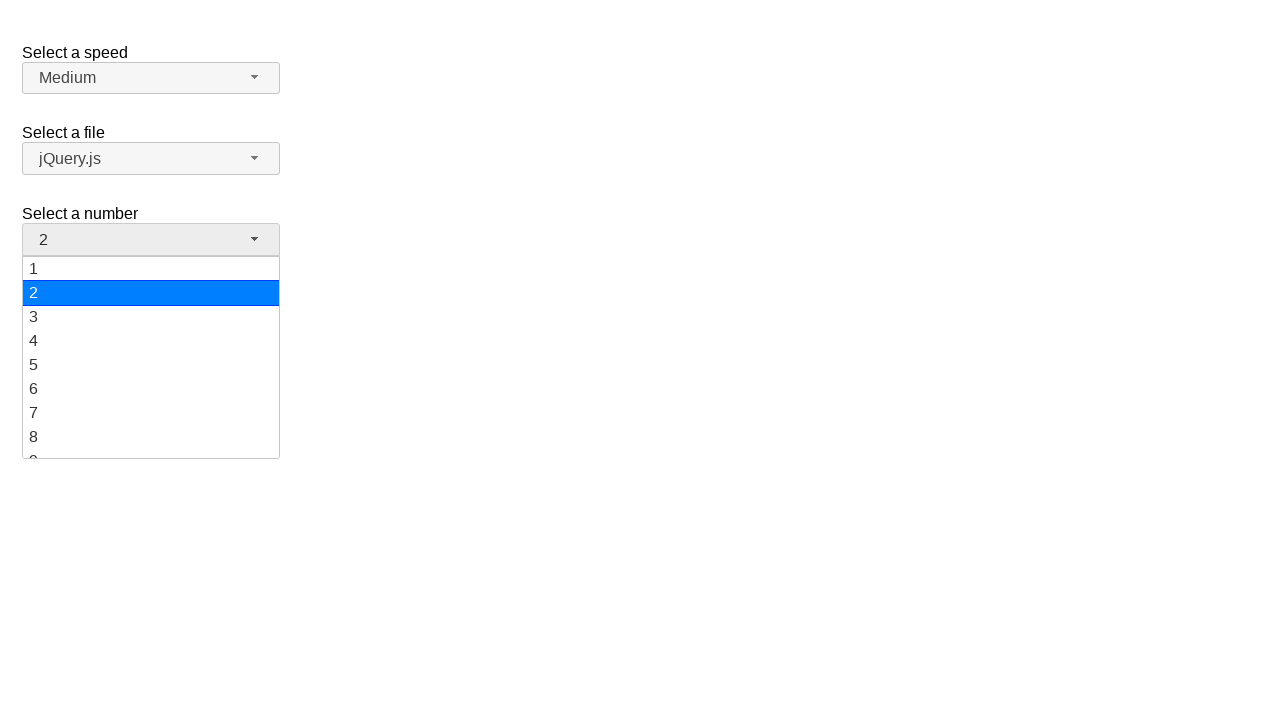

Selected item '19' from dropdown menu at (151, 445) on ul#number-menu div[role='option']:has-text('19')
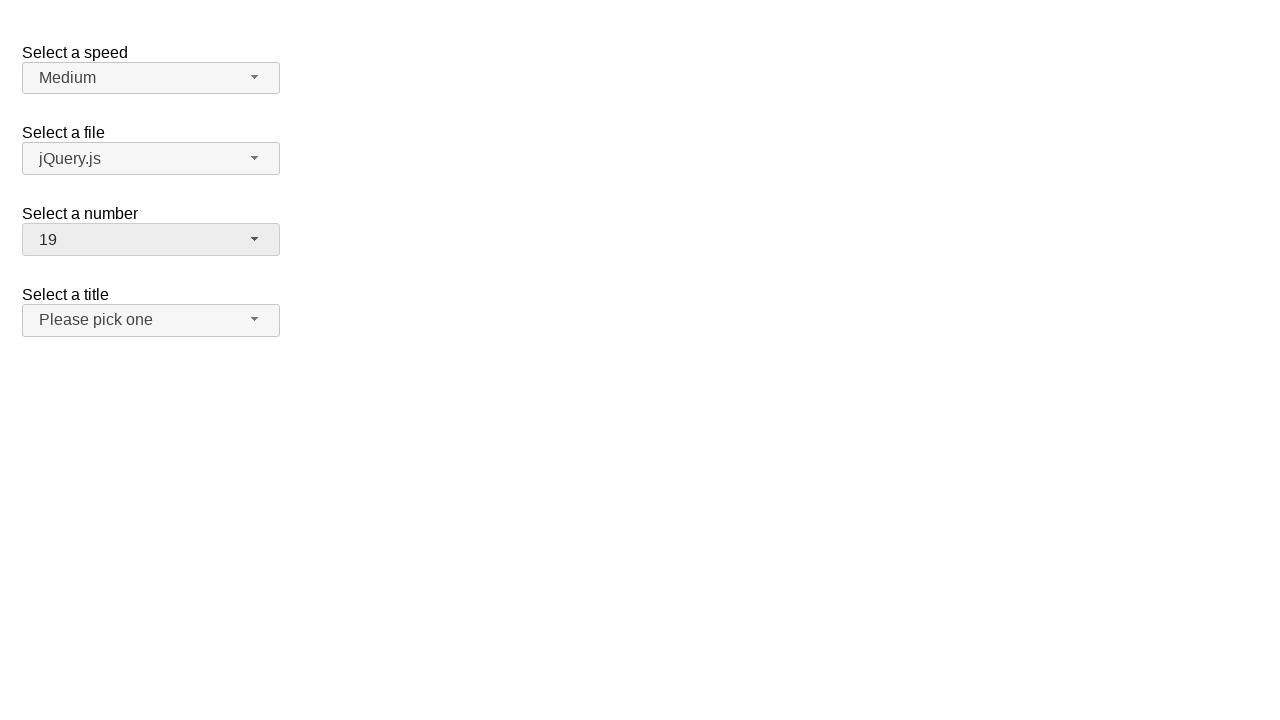

Retrieved selected text from dropdown button
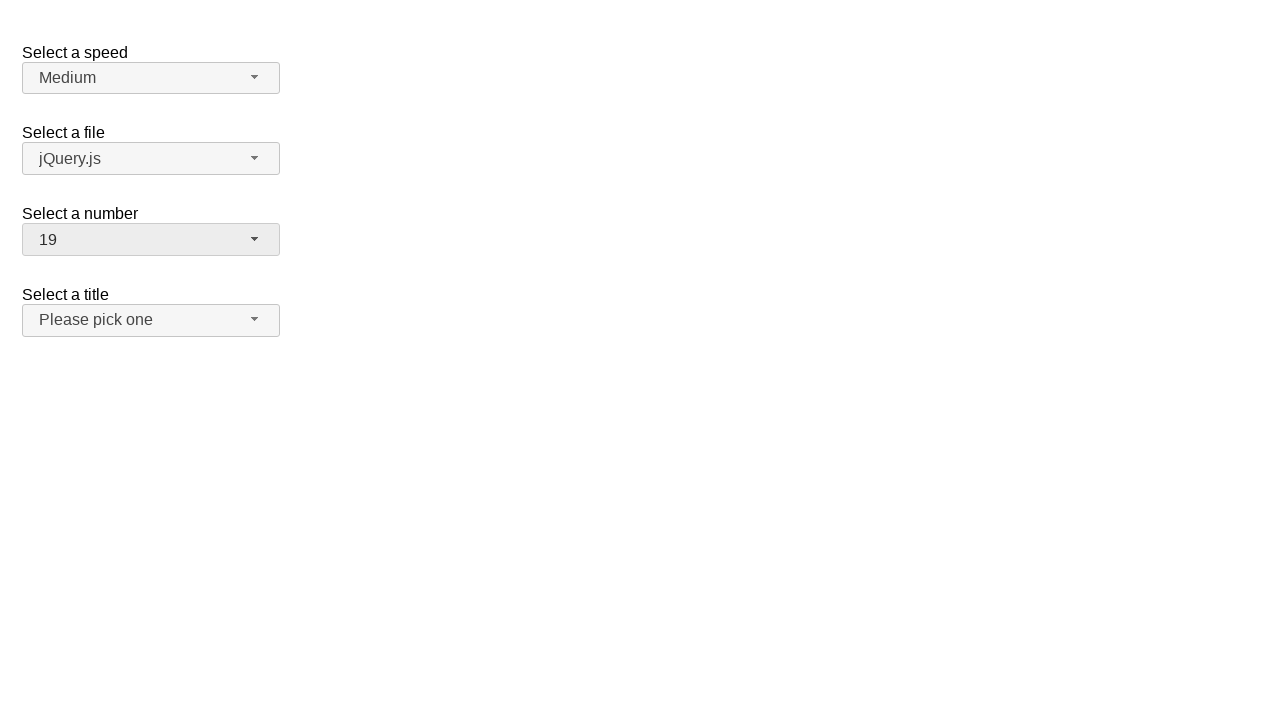

Verified that selected item is '19'
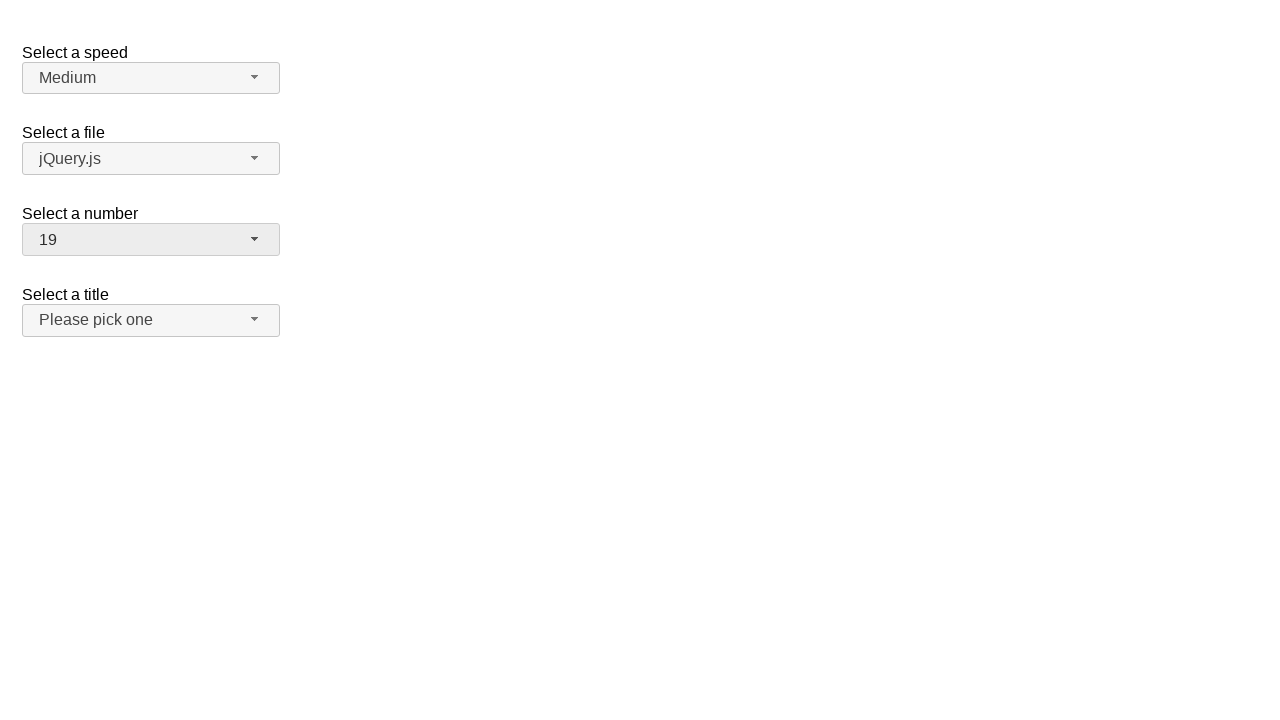

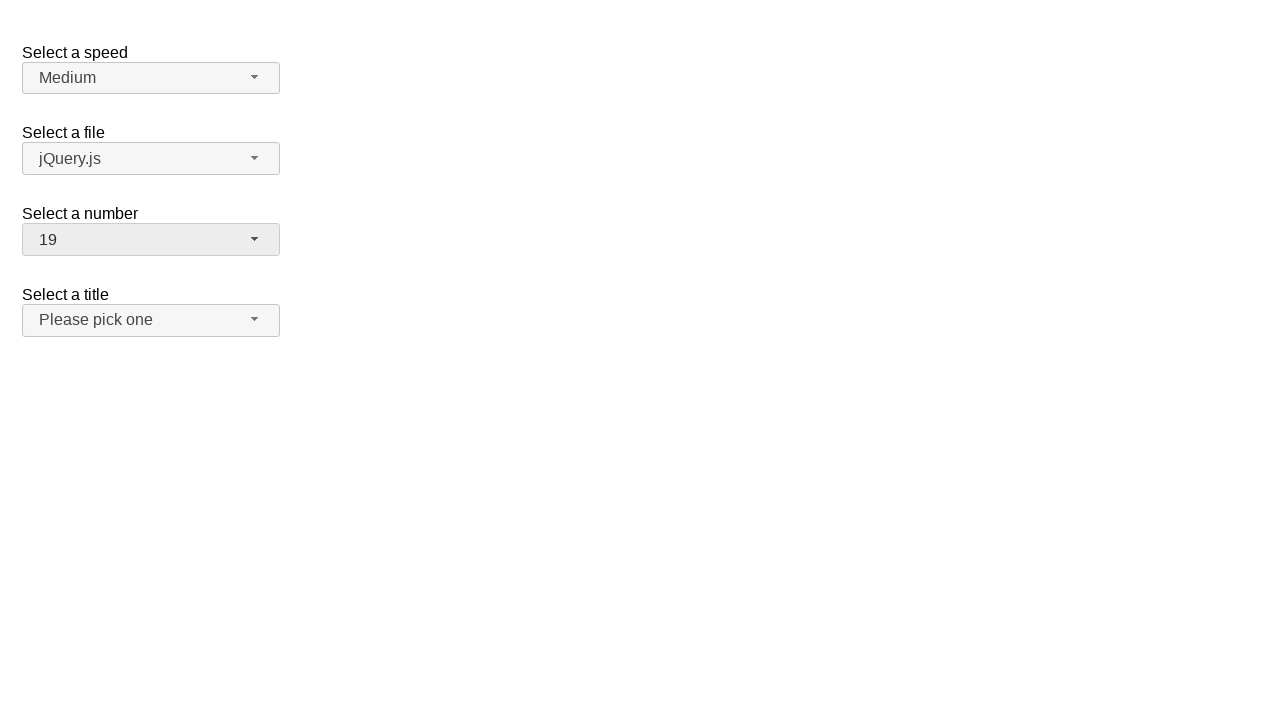